Tests JavaScript alert handling by clicking a button that triggers a JS alert, accepting the alert, and verifying the result text is displayed

Starting URL: http://practice.cydeo.com/javascript_alerts

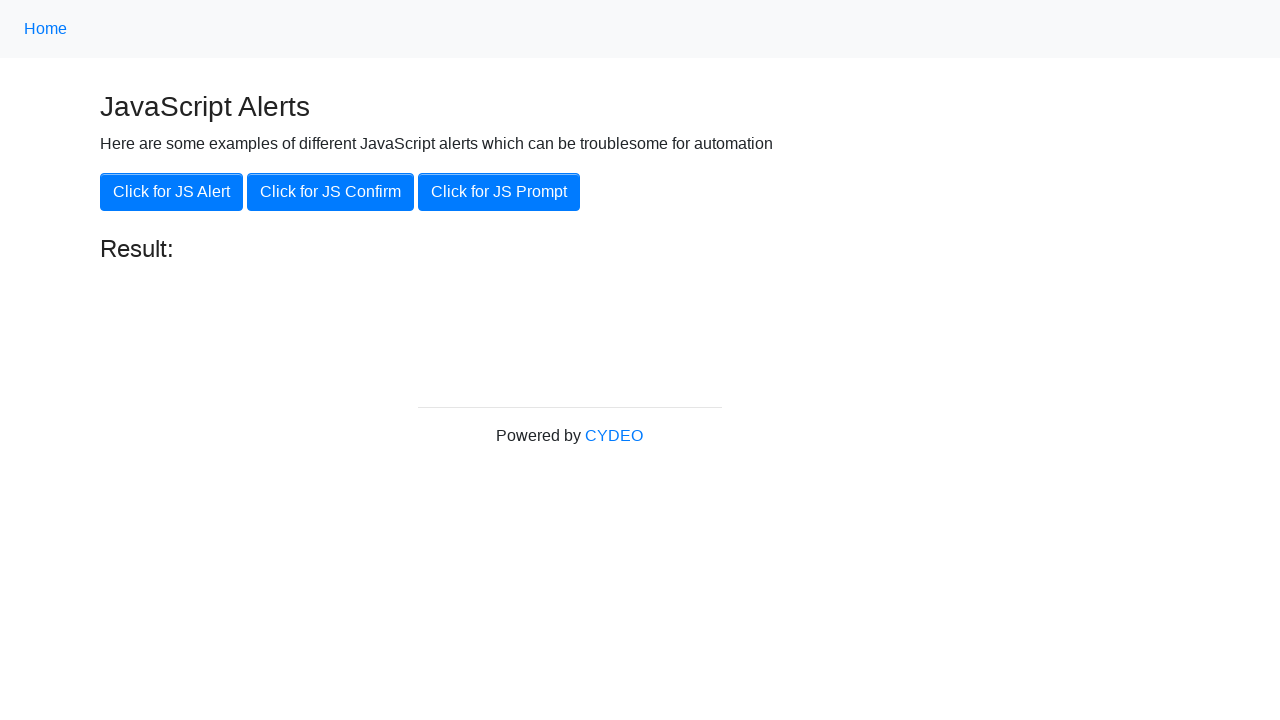

Clicked button to trigger JavaScript alert at (172, 192) on xpath=//button[.='Click for JS Alert']
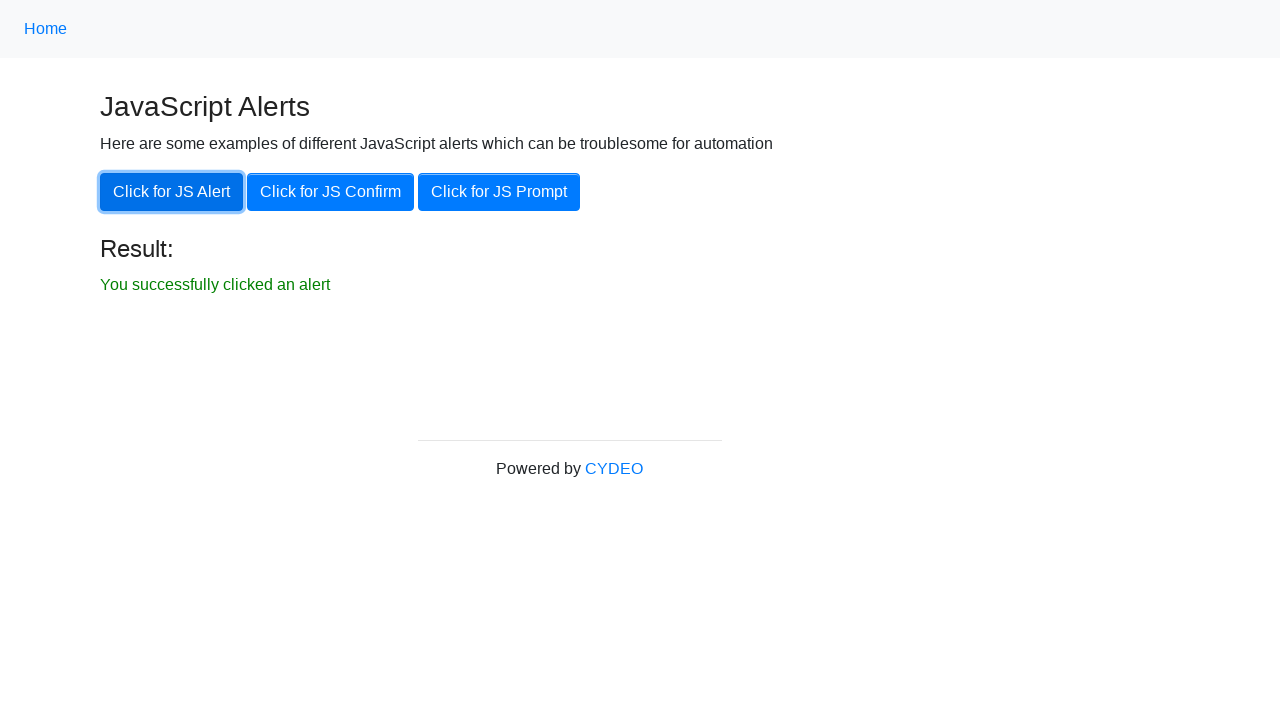

Set up dialog handler to accept alerts
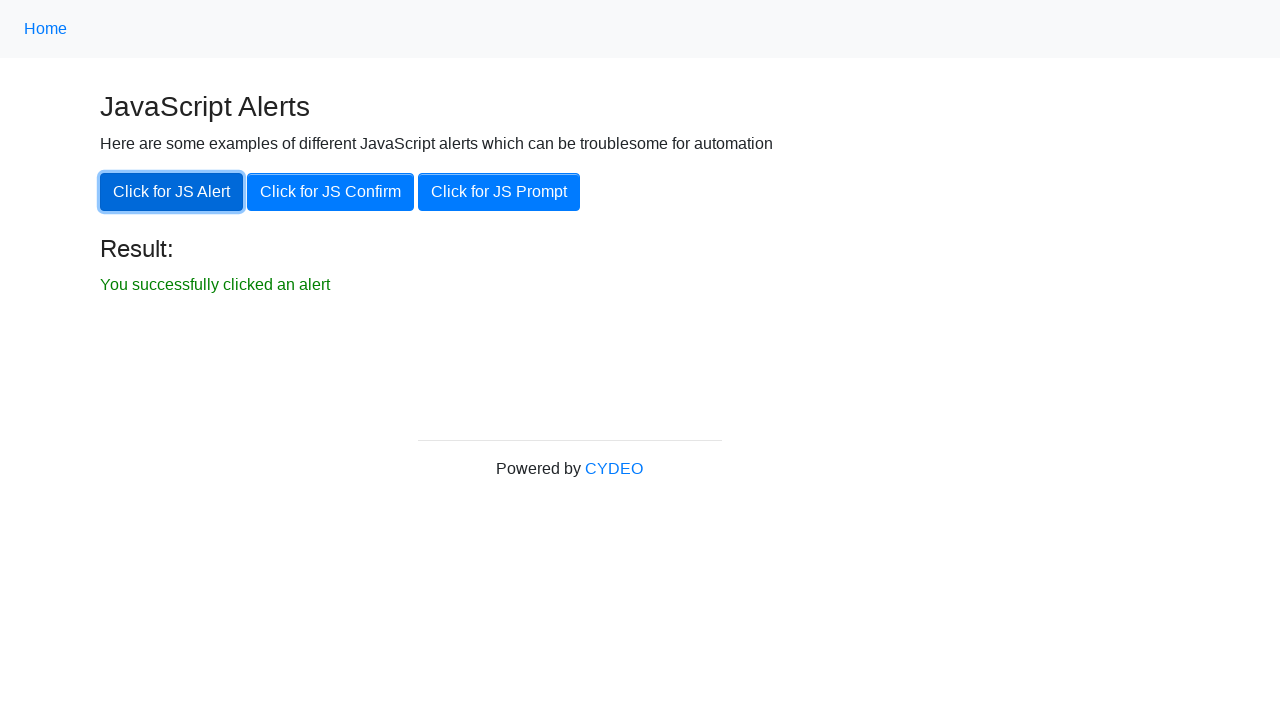

Re-clicked button to trigger alert with handler in place at (172, 192) on xpath=//button[.='Click for JS Alert']
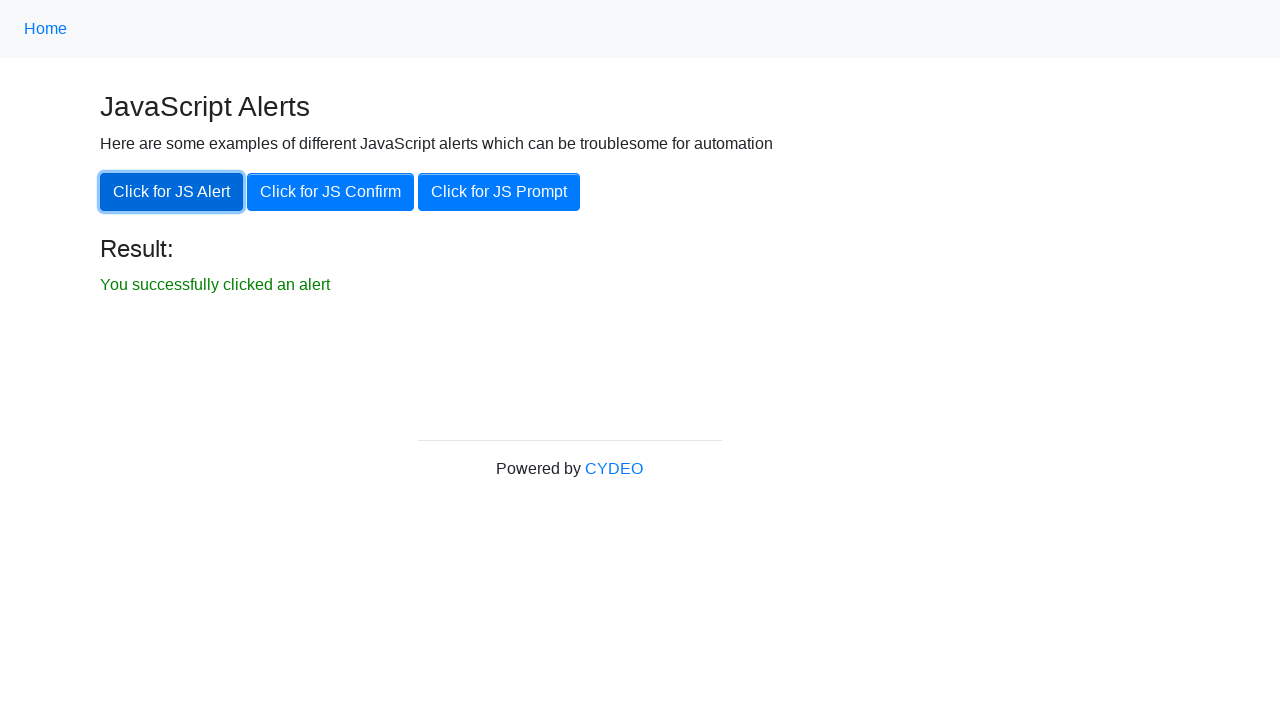

Result element became visible after accepting alert
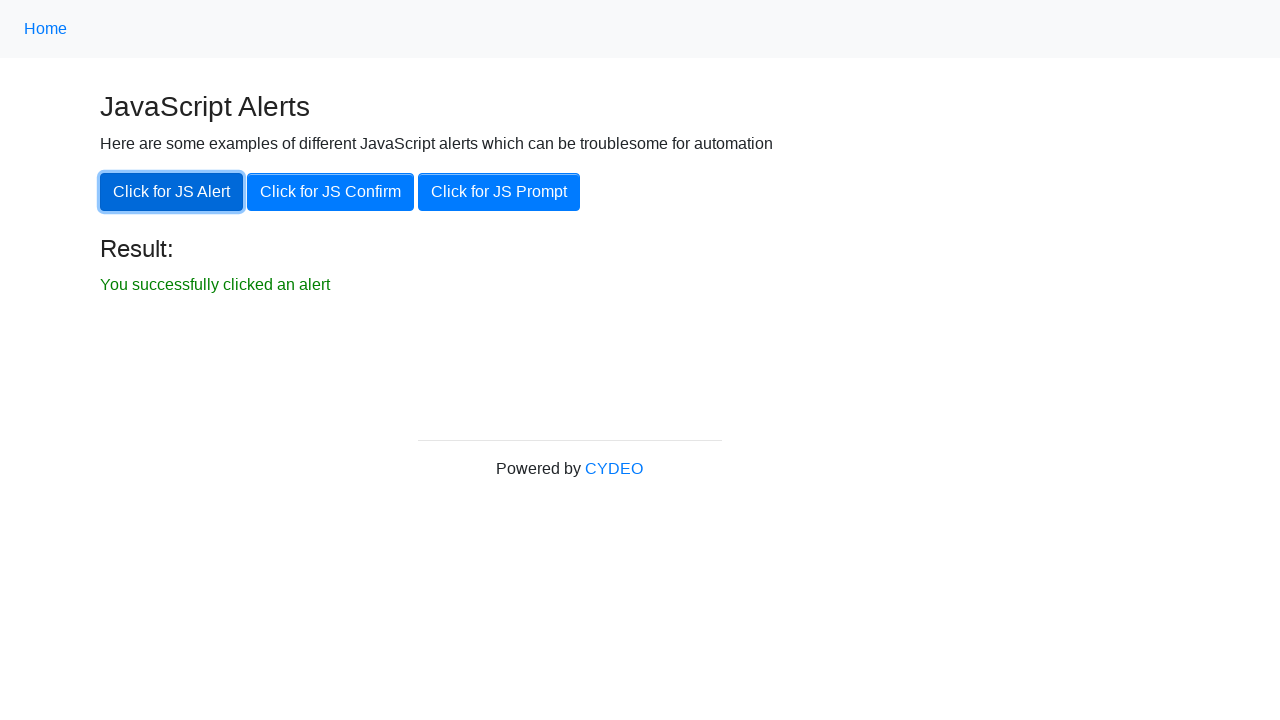

Verified result element is visible
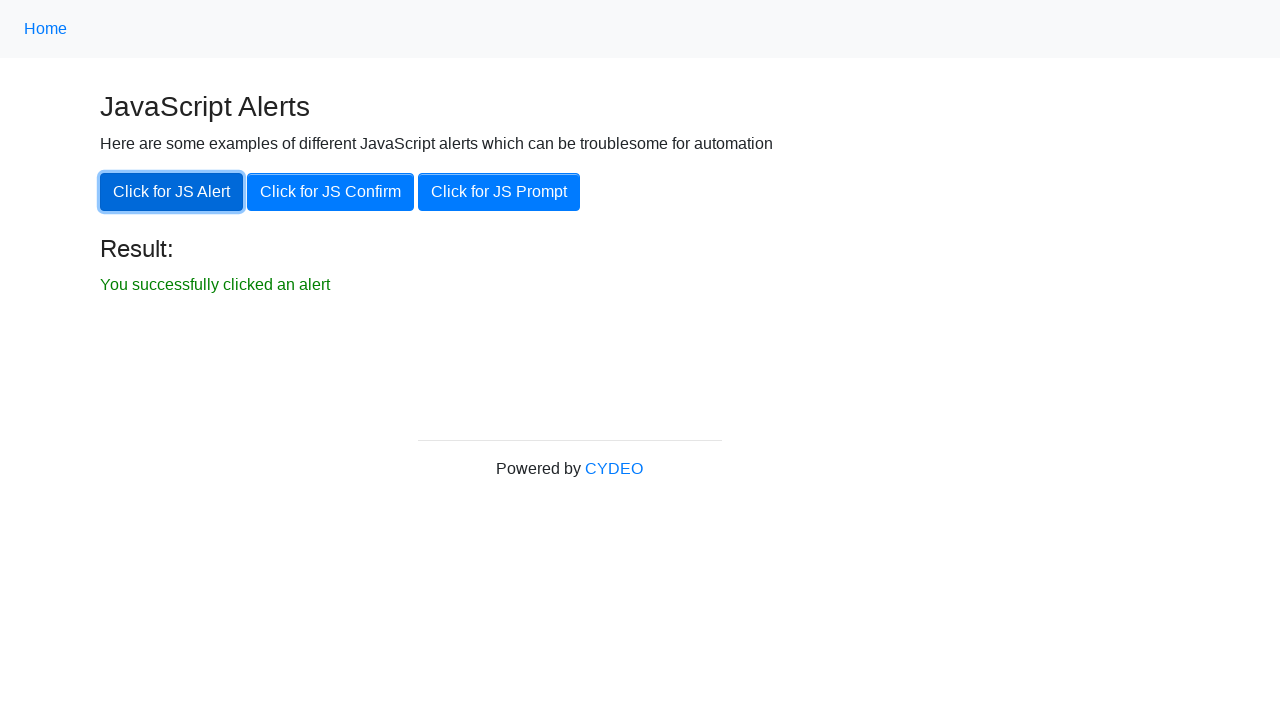

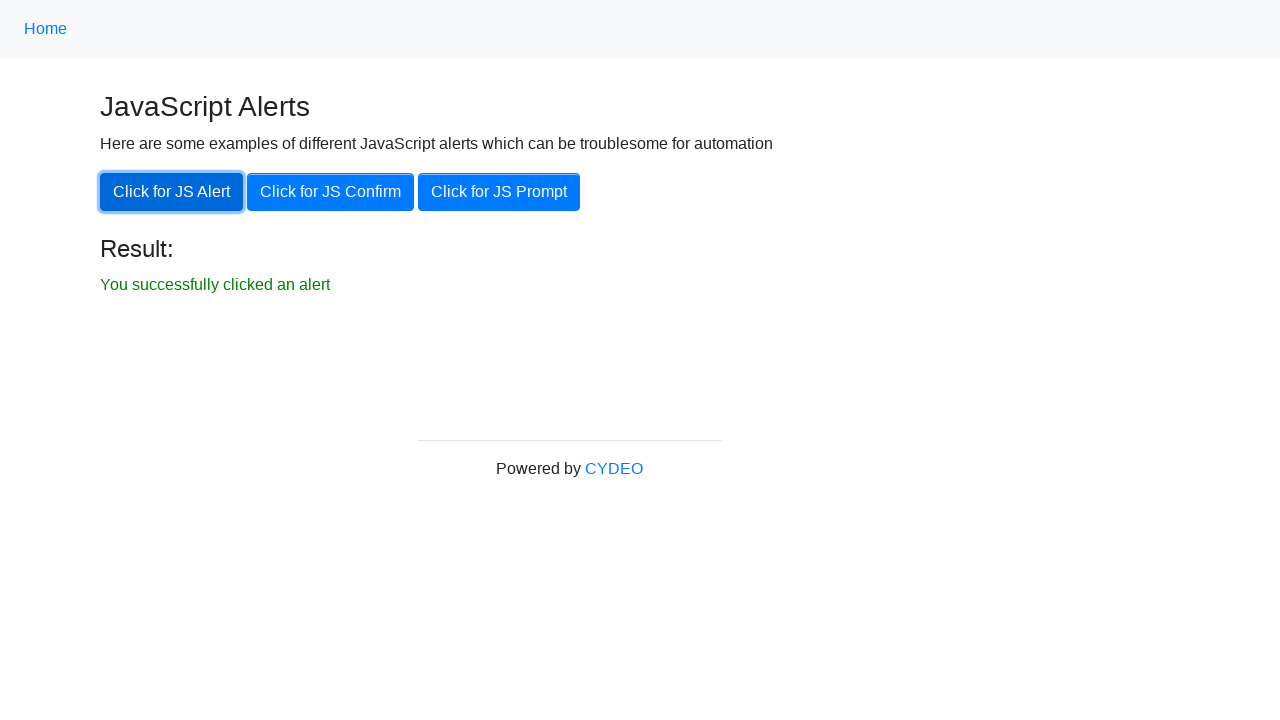